Navigates to Bilibili homepage and clicks on the "番剧" (anime/series) link to access that section

Starting URL: https://www.bilibili.com

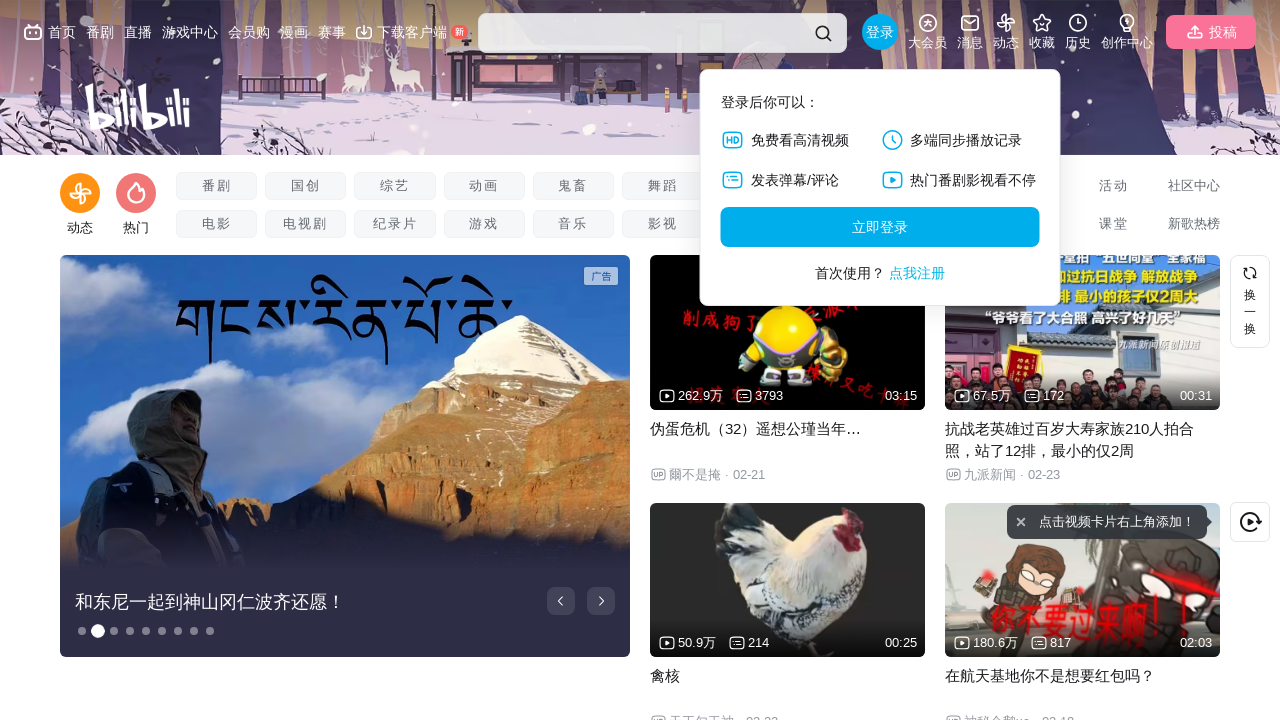

Clicked on the '番剧' (anime/series) link at (100, 32) on text=番剧
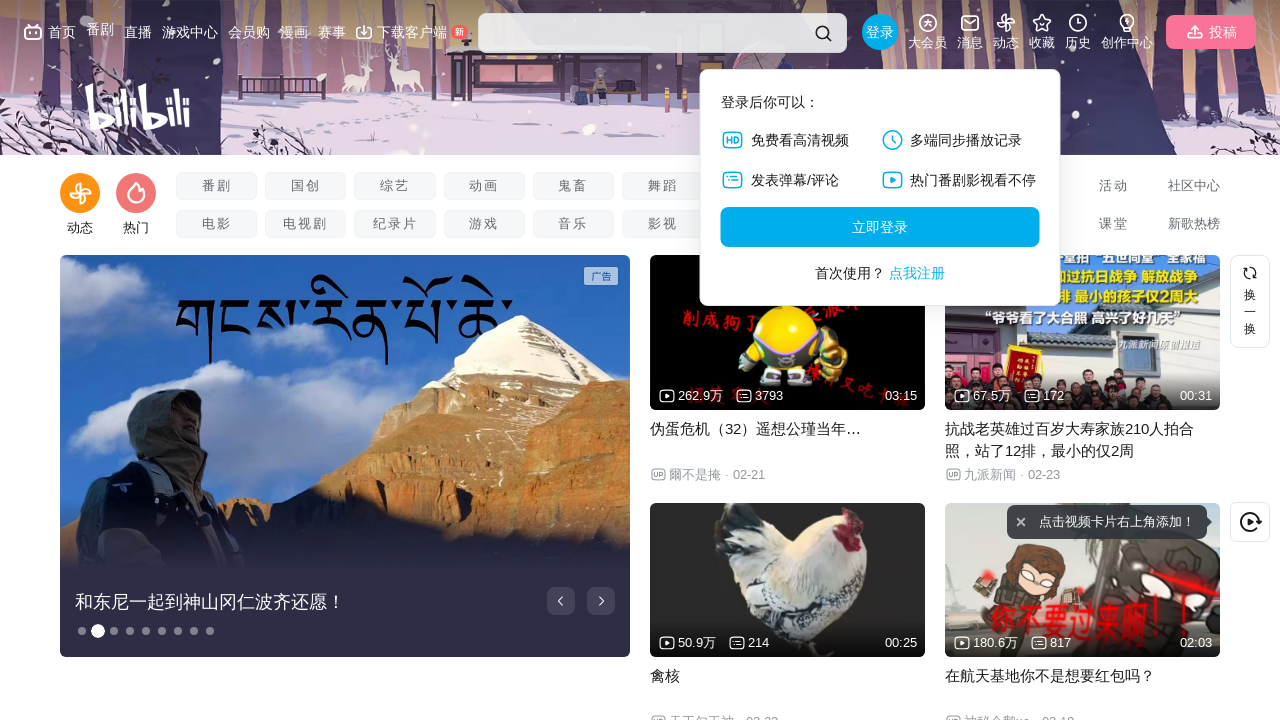

Waited for page to load (networkidle state reached)
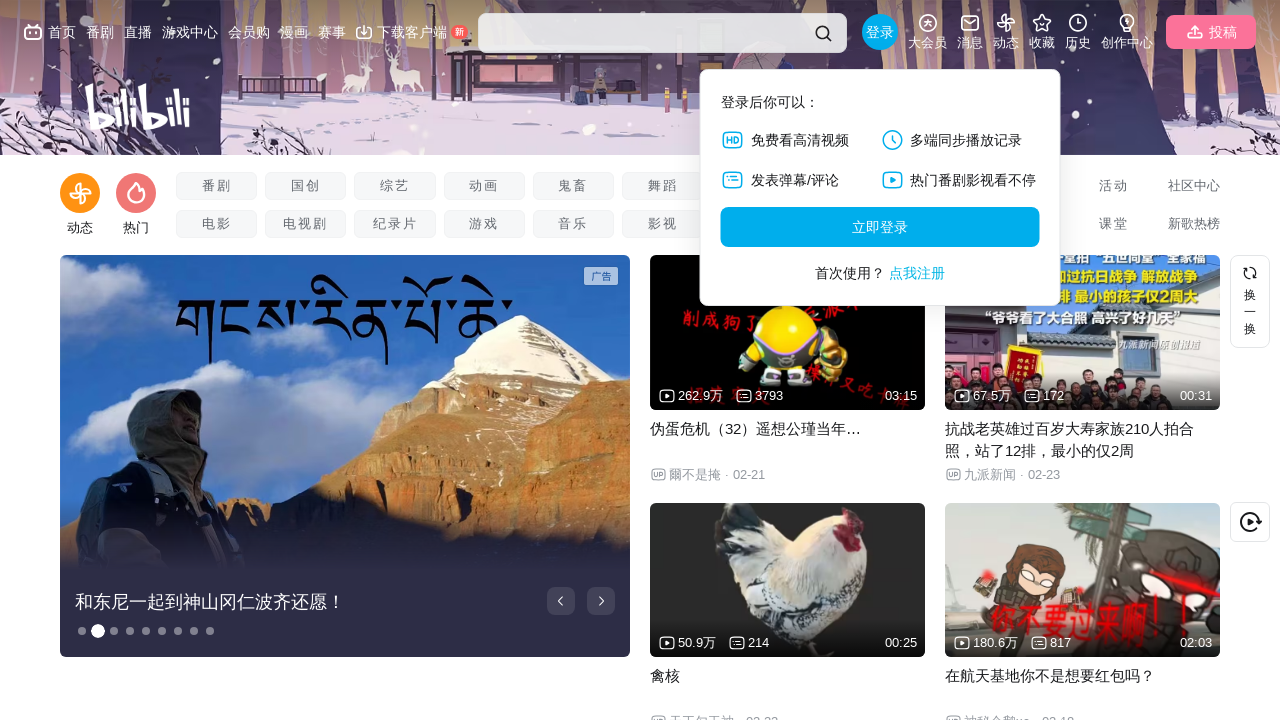

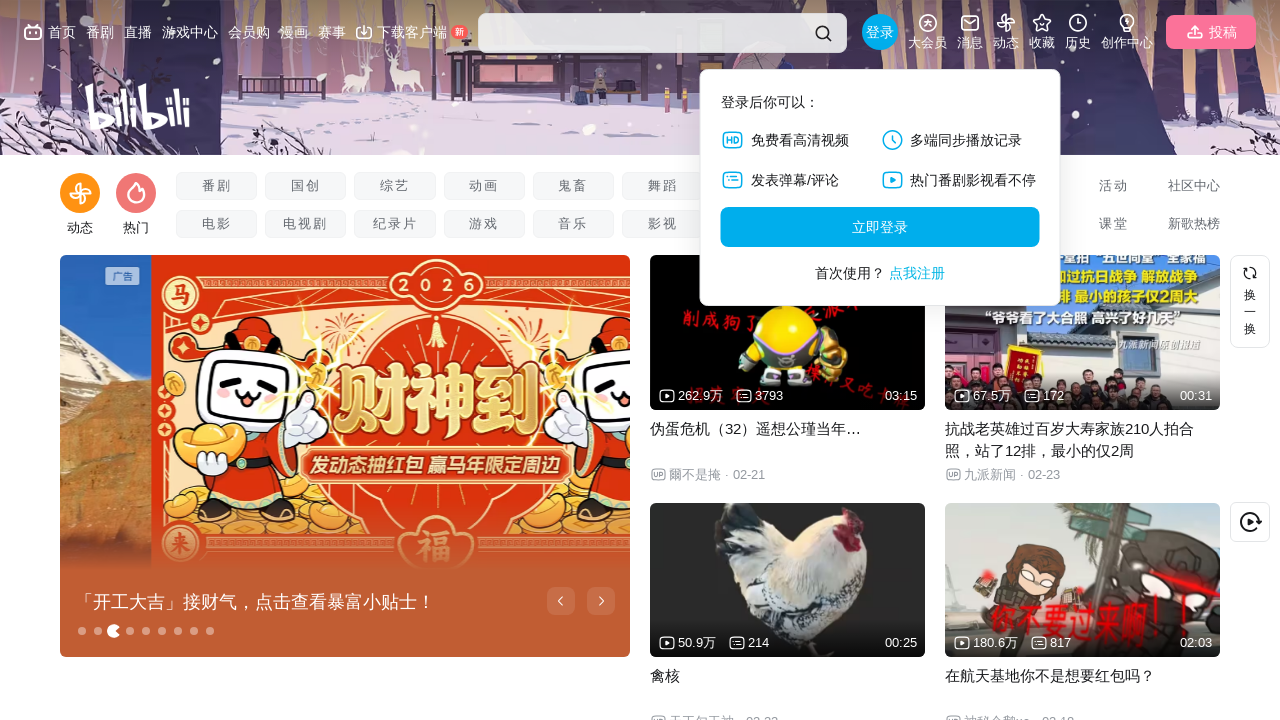